Verifies that the text "15239687008" is present in the header element with id "Header1_HeaderTitle"

Starting URL: https://www.cnblogs.com/laozhangceshi/

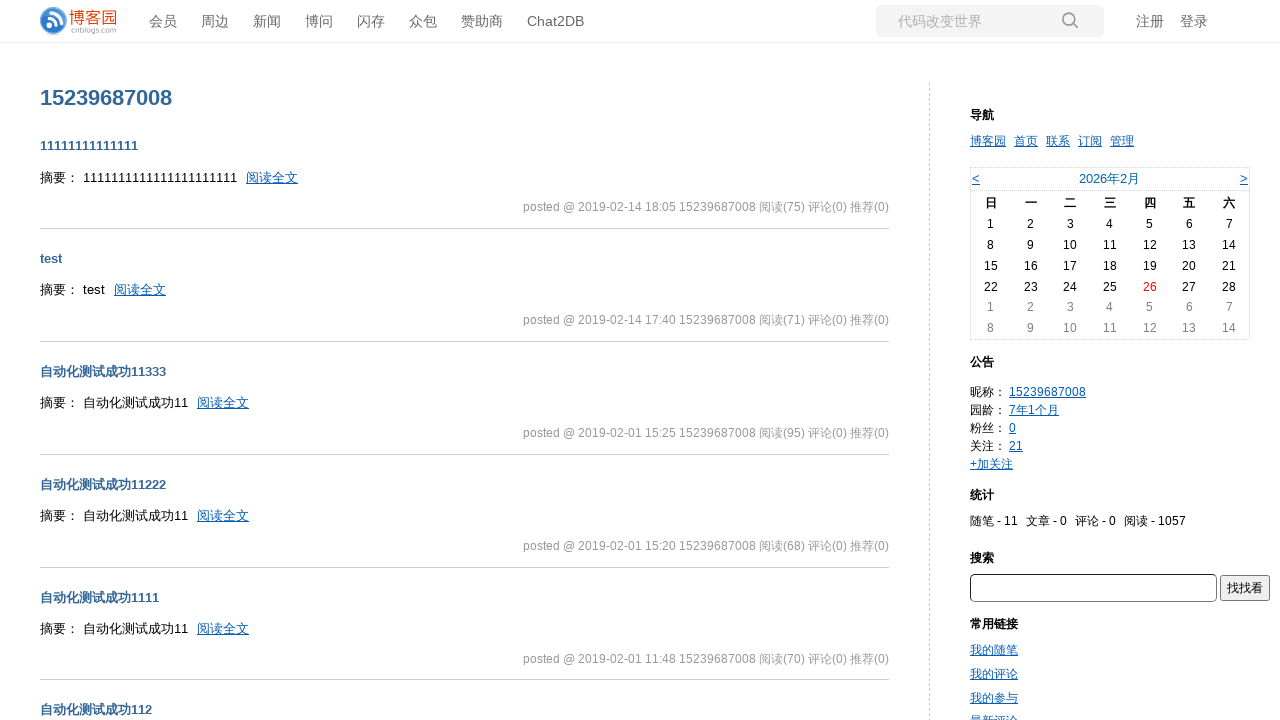

Navigated to https://www.cnblogs.com/laozhangceshi/
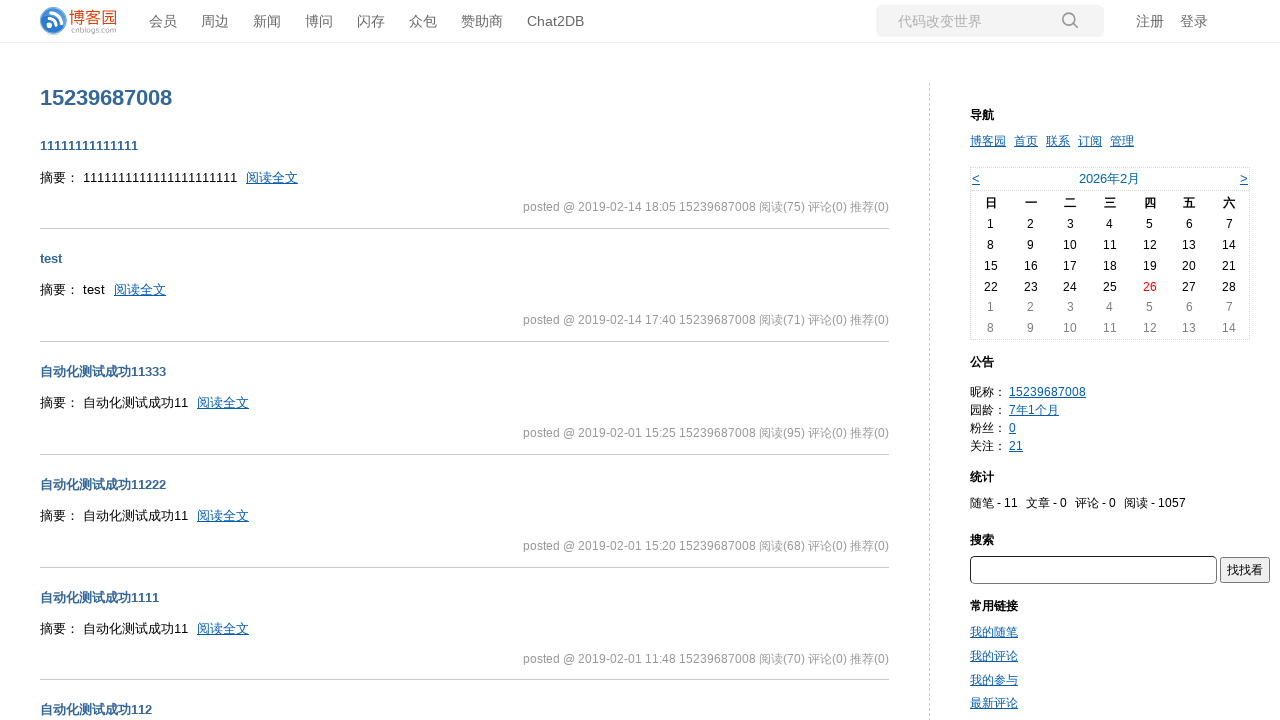

Waited for header element with id 'Header1_HeaderTitle' to be present
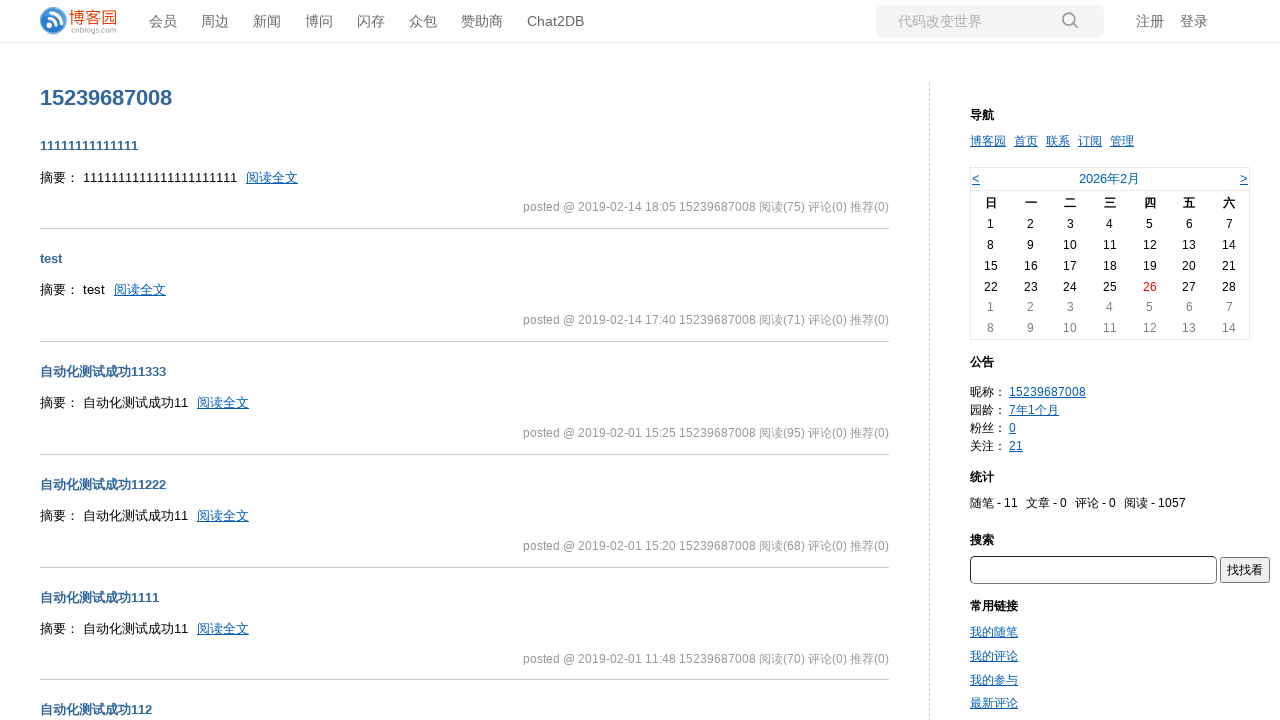

Verified that text '15239687008' is present in header element
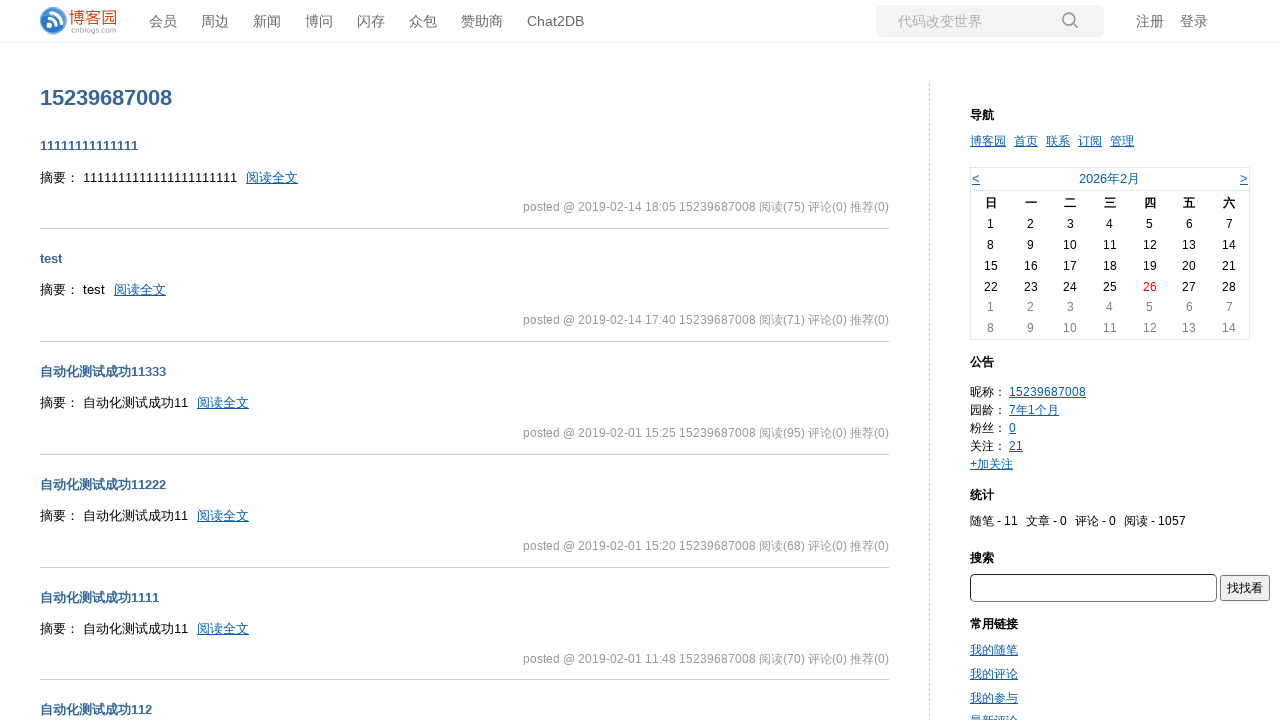

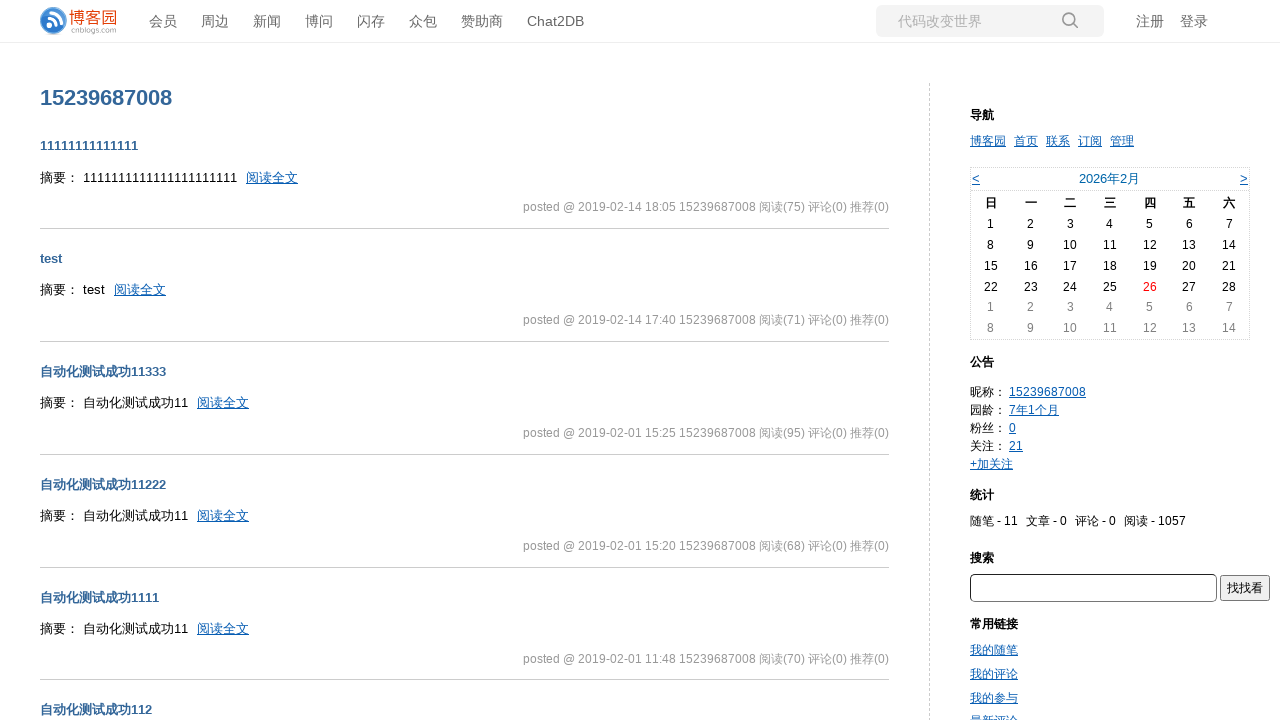